Tests dynamic controls page by verifying textbox is initially disabled, clicking Enable button, waiting for textbox to become enabled, and verifying the success message appears

Starting URL: https://the-internet.herokuapp.com/dynamic_controls

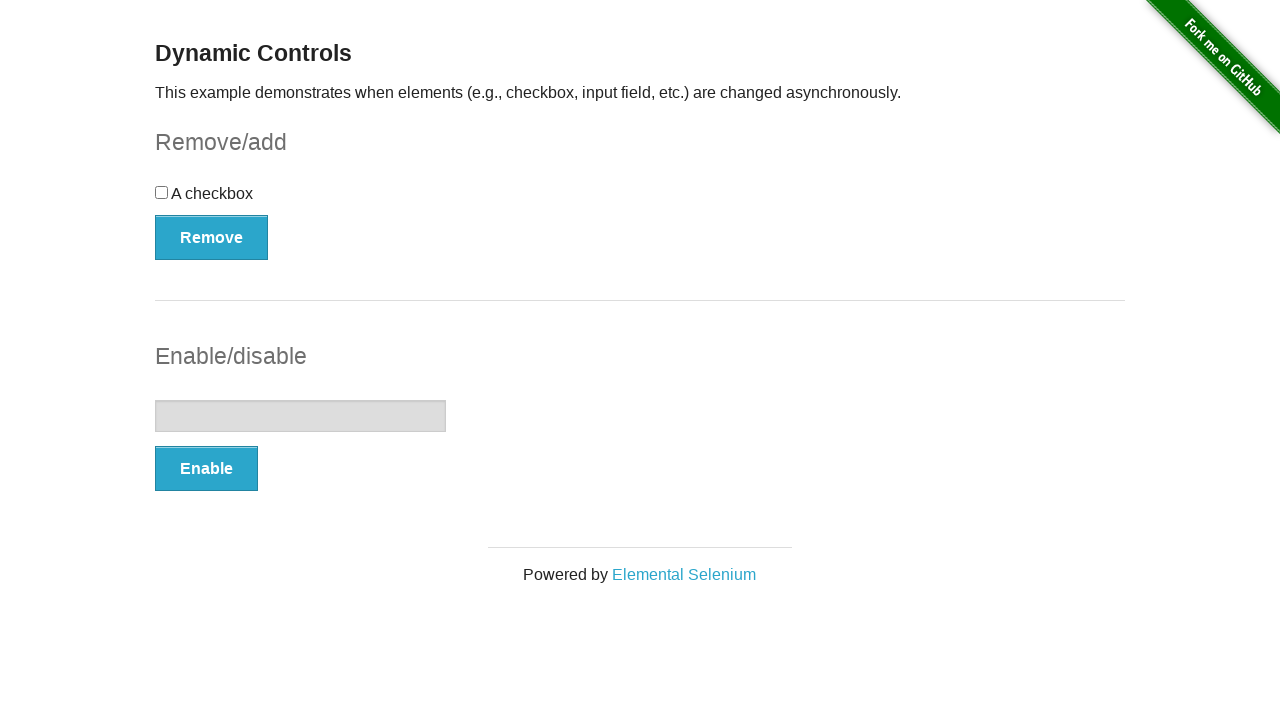

Verified textbox is initially disabled
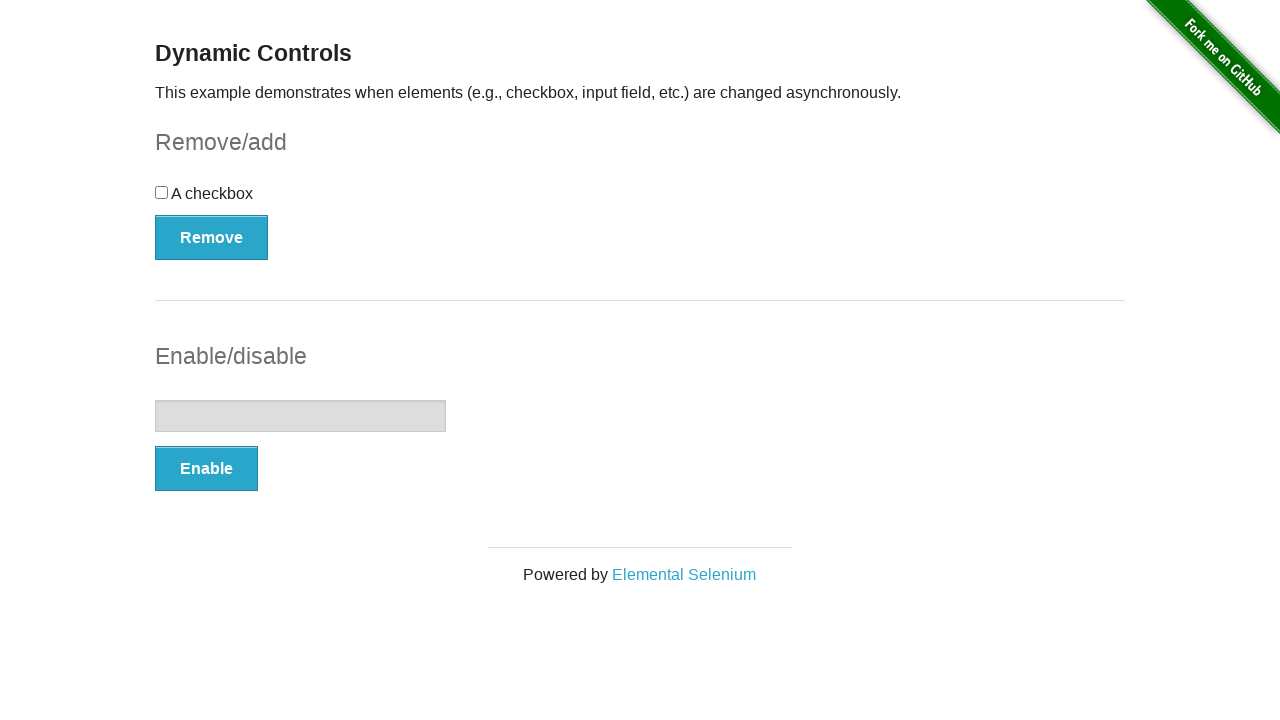

Clicked Enable button at (206, 469) on button:has-text('Enable')
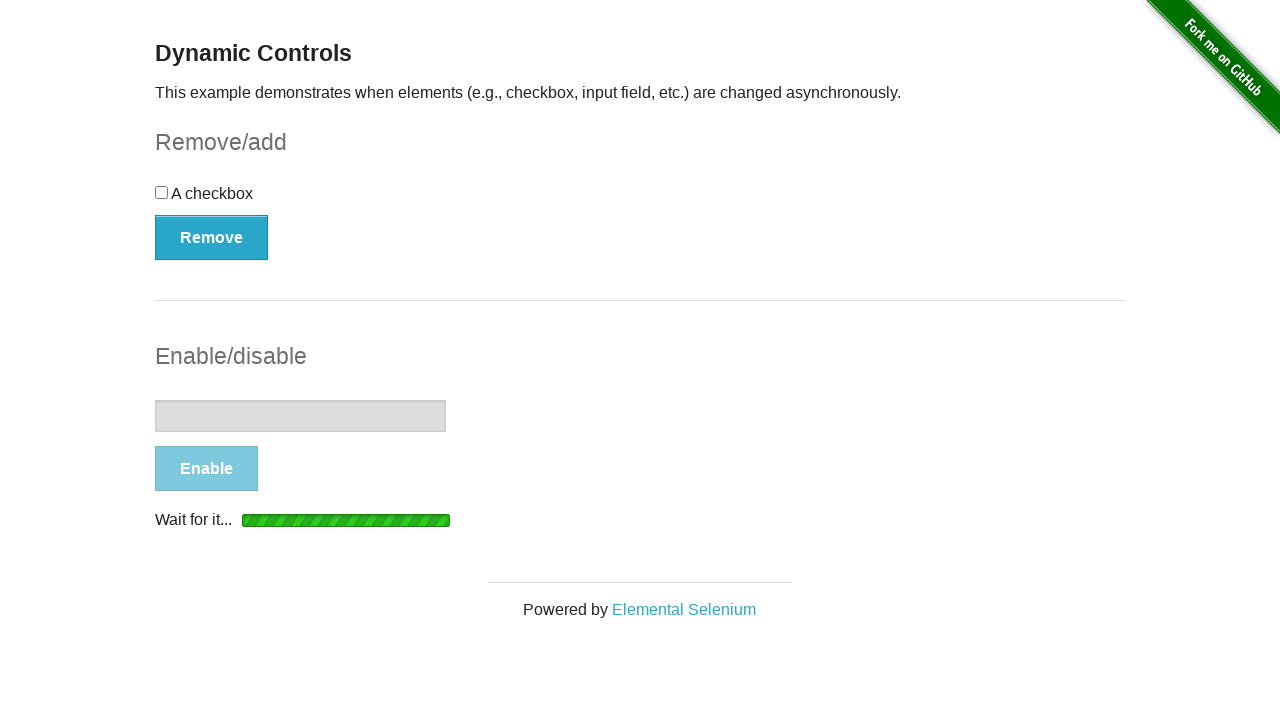

Waited for success message 'It's enabled!' to appear
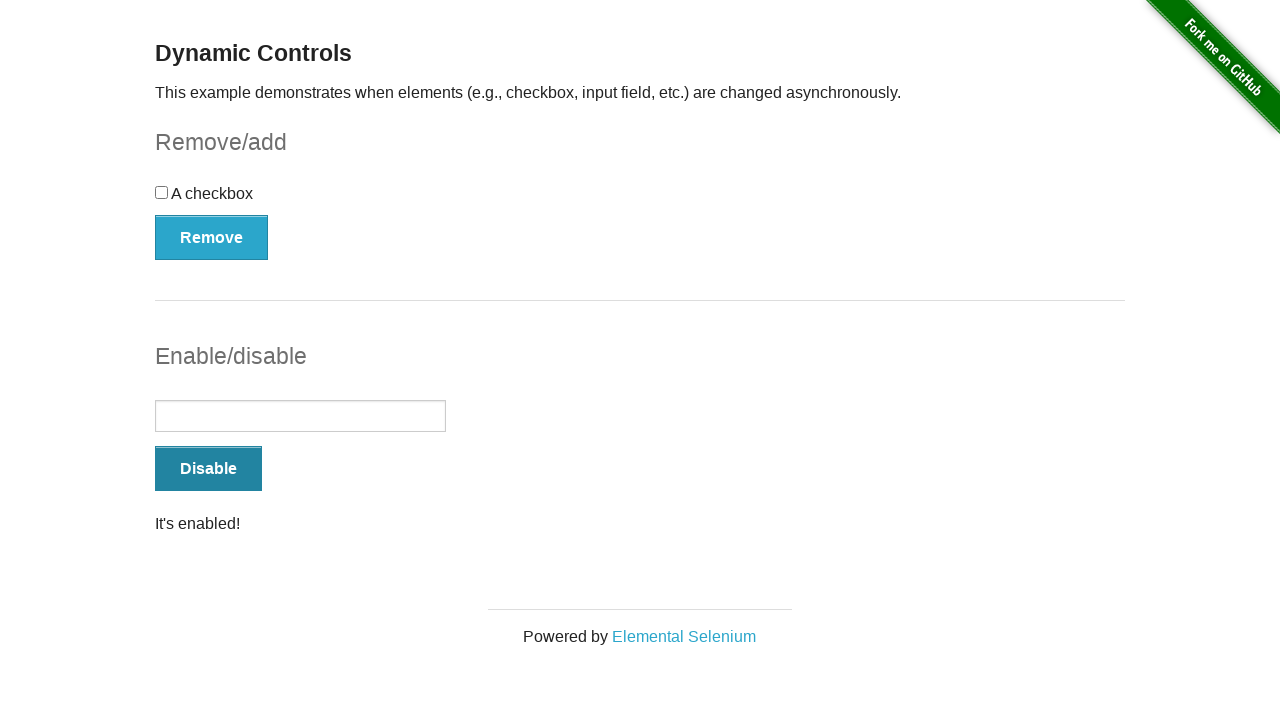

Verified success message is visible
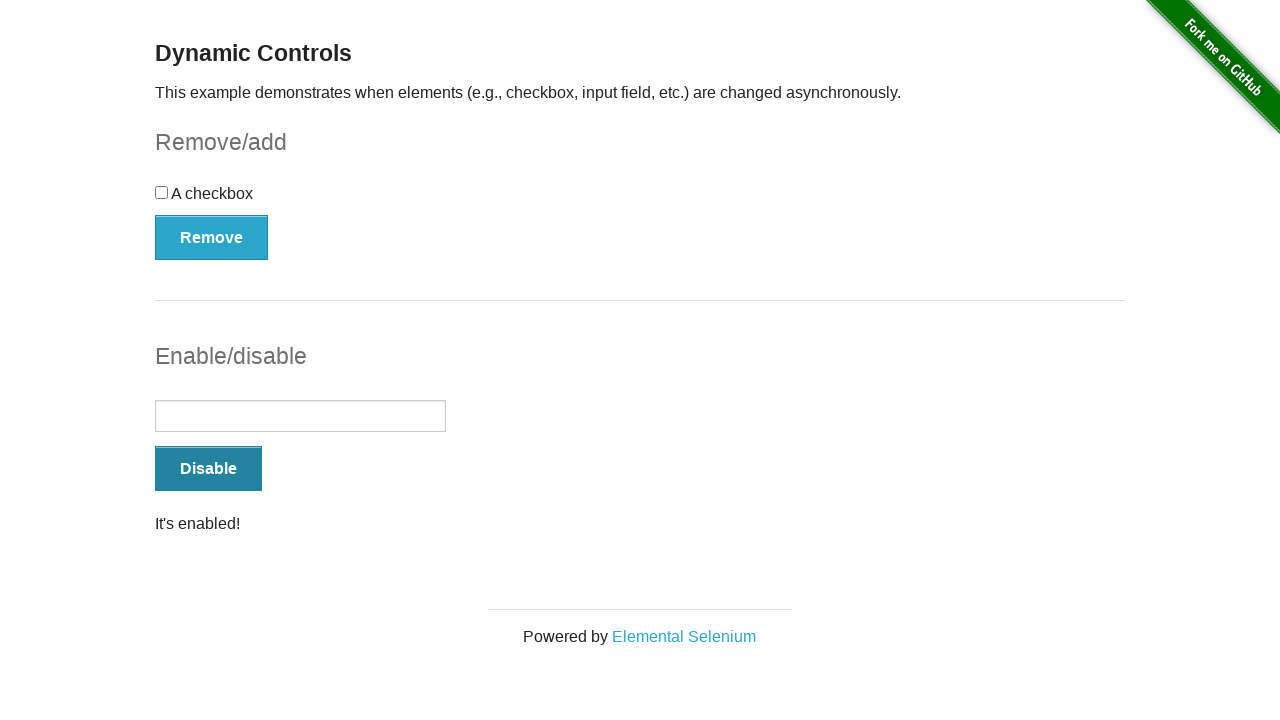

Verified success message contains 'It's enabled!' text
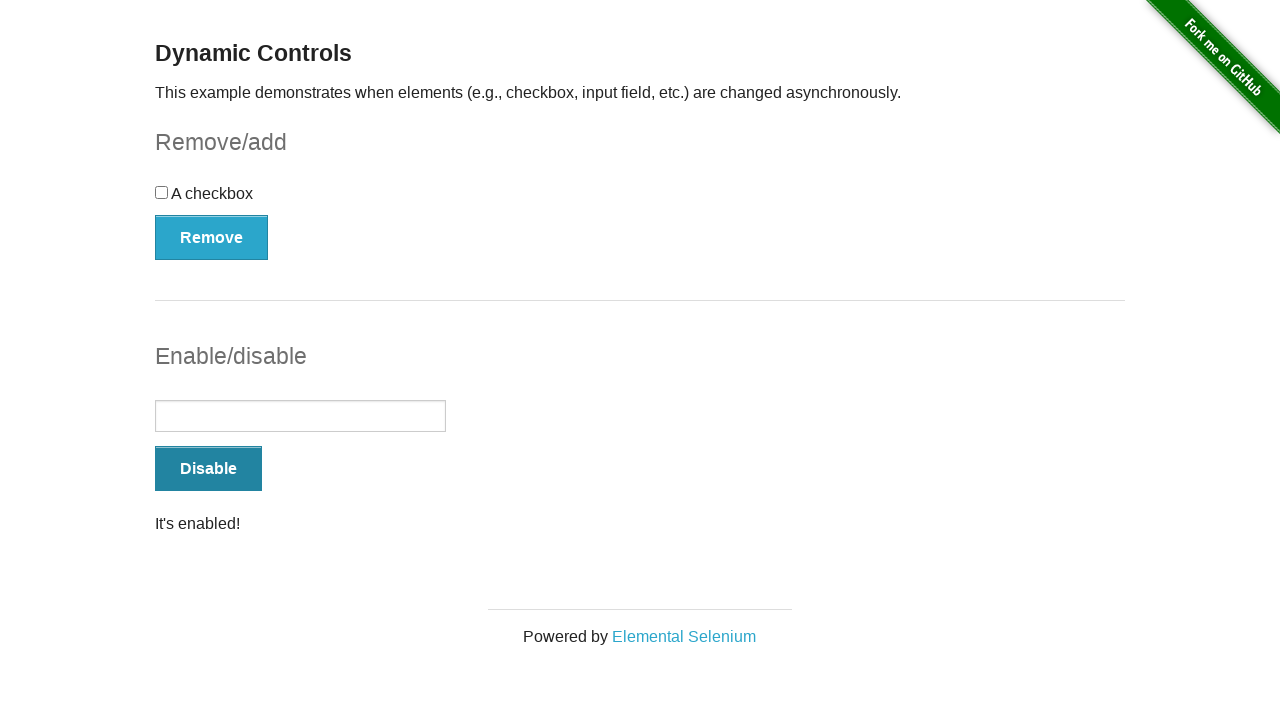

Verified textbox is now enabled after clicking Enable button
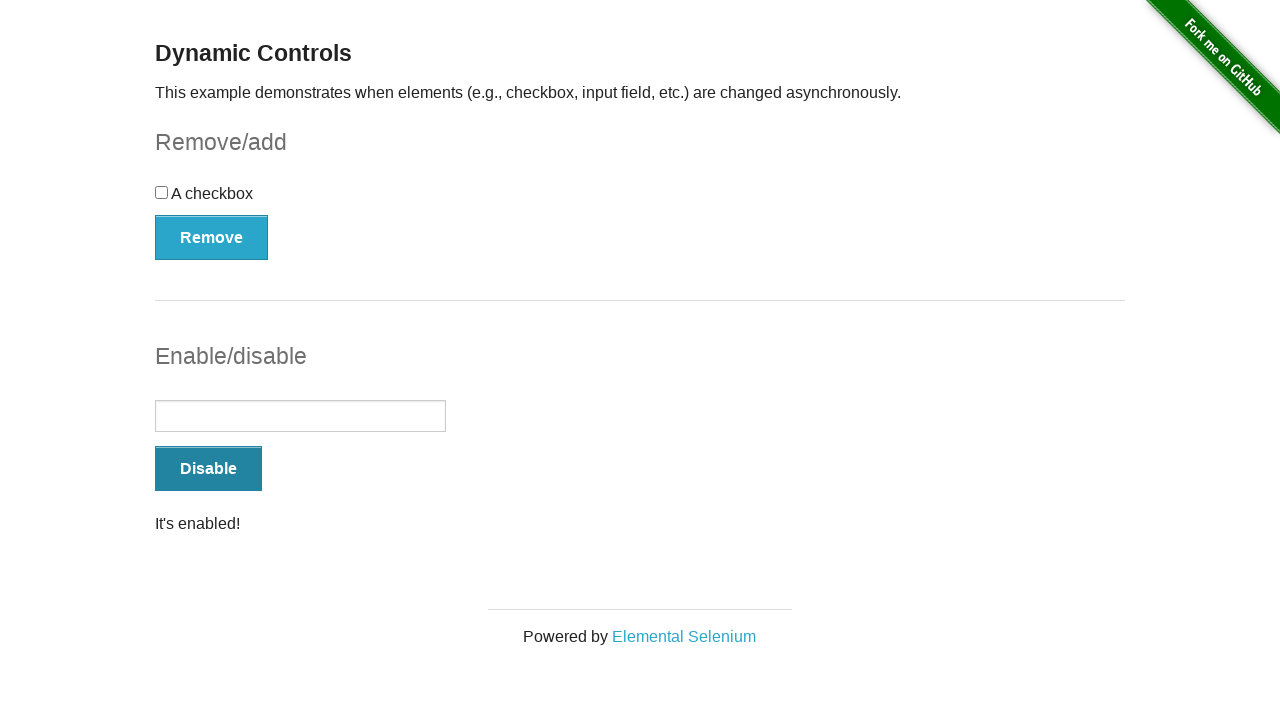

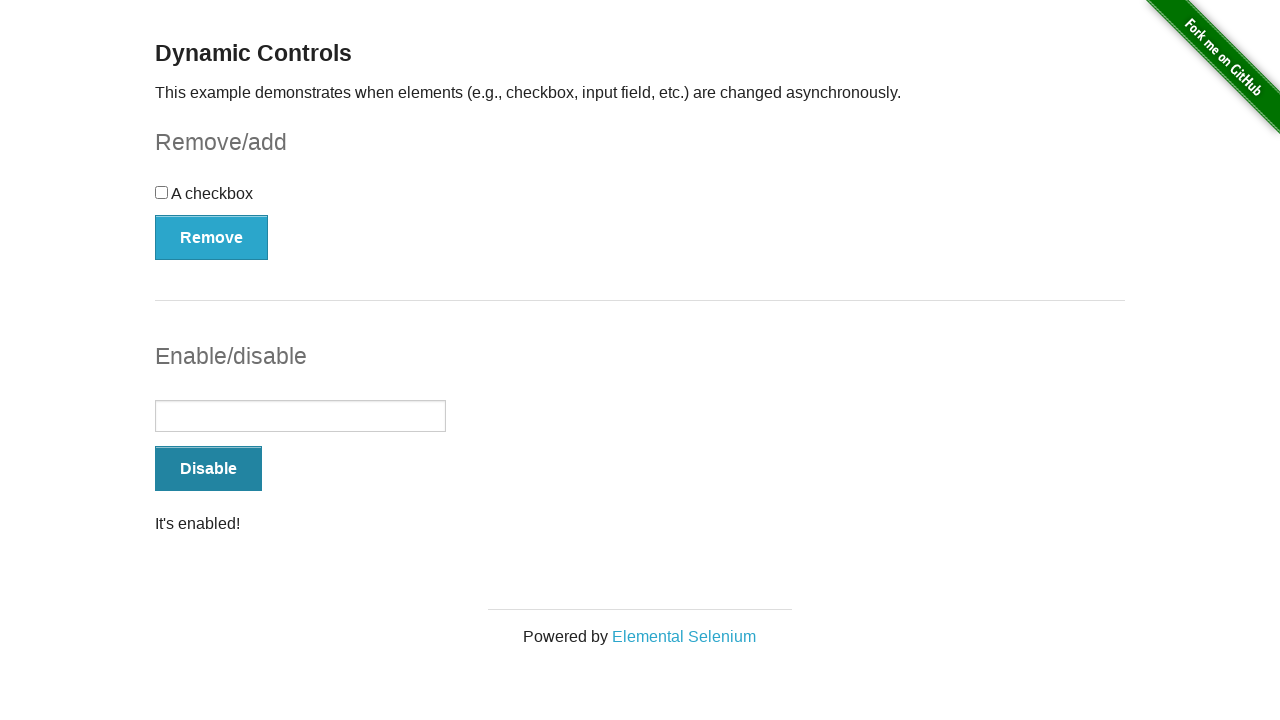